Tests the offers page by clicking on a column header to sort the table, verifying the sort order is correct, and navigating through pagination to find items containing "Rice".

Starting URL: https://rahulshettyacademy.com/seleniumPractise/#/offers

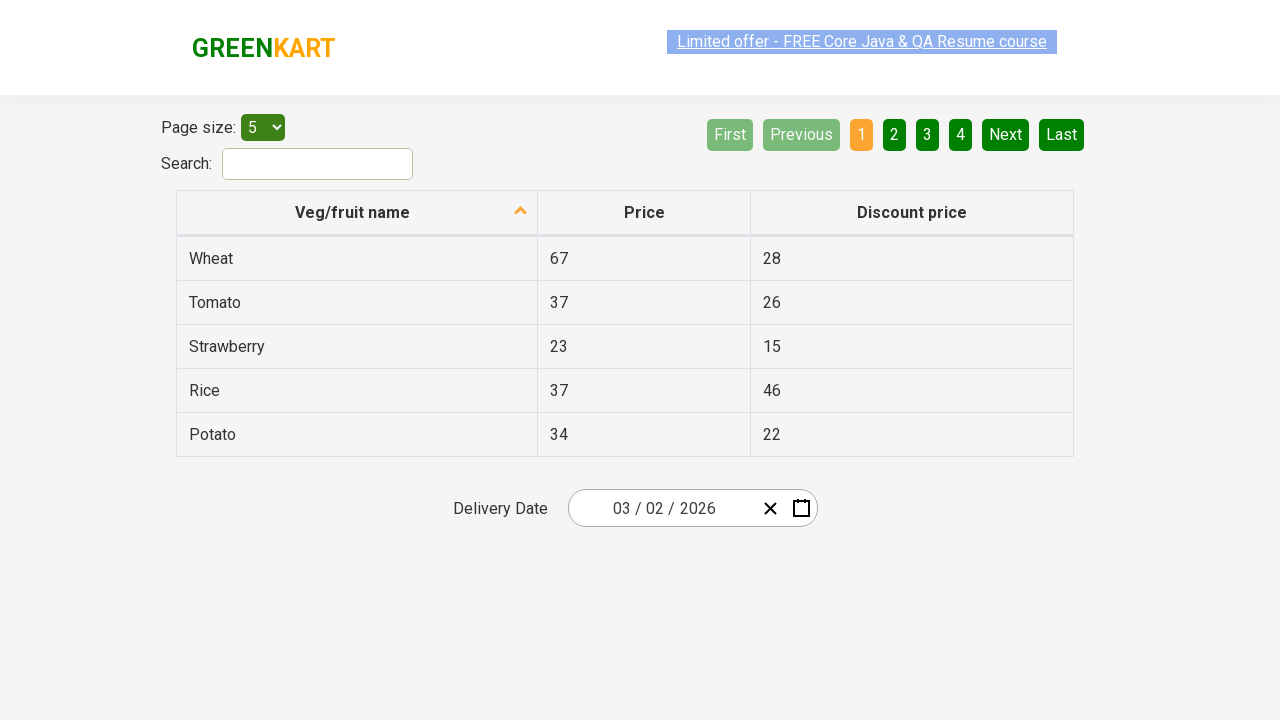

Clicked first column header to sort table at (357, 213) on th[role='columnheader']:first-child
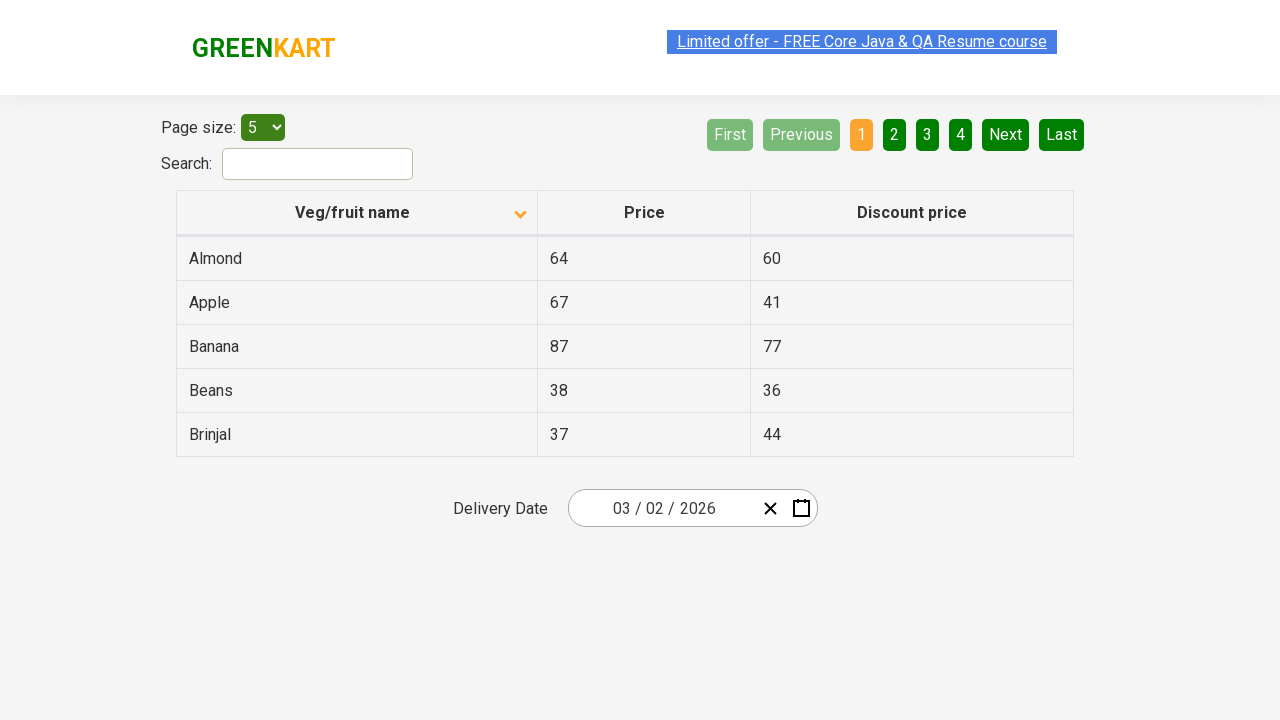

Table loaded with first column data visible
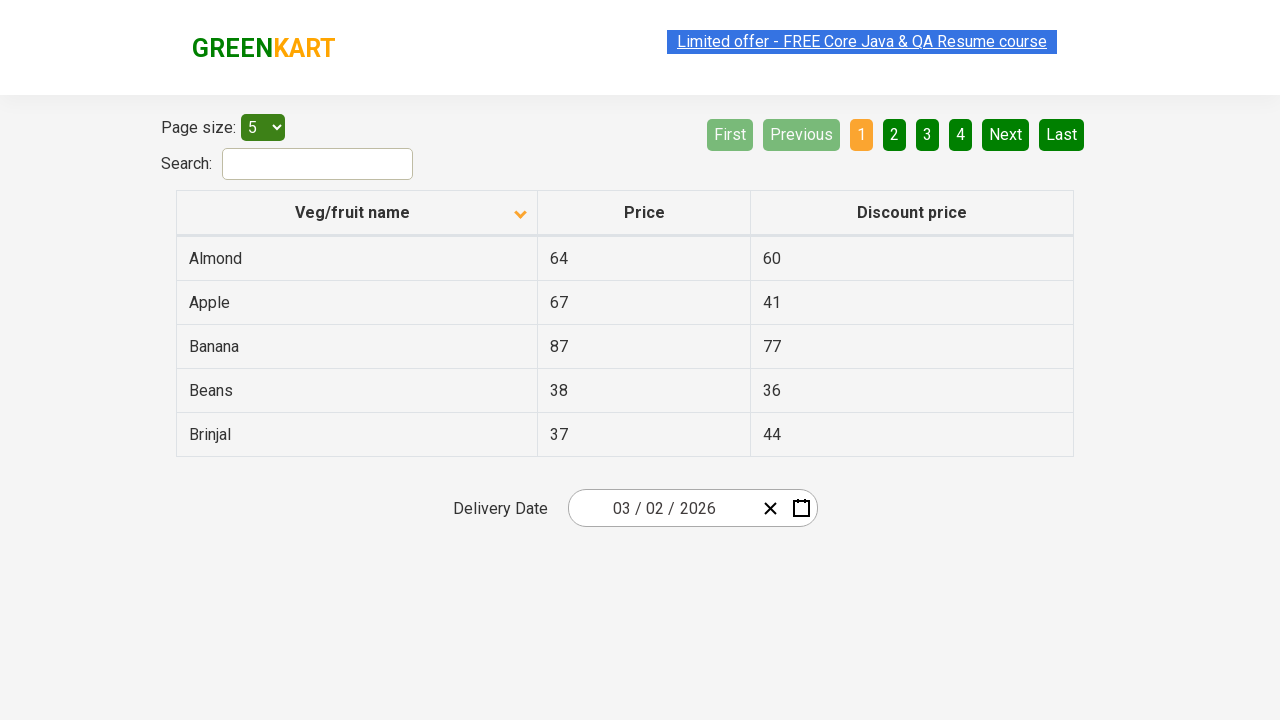

Retrieved 5 items from first column for sorting verification
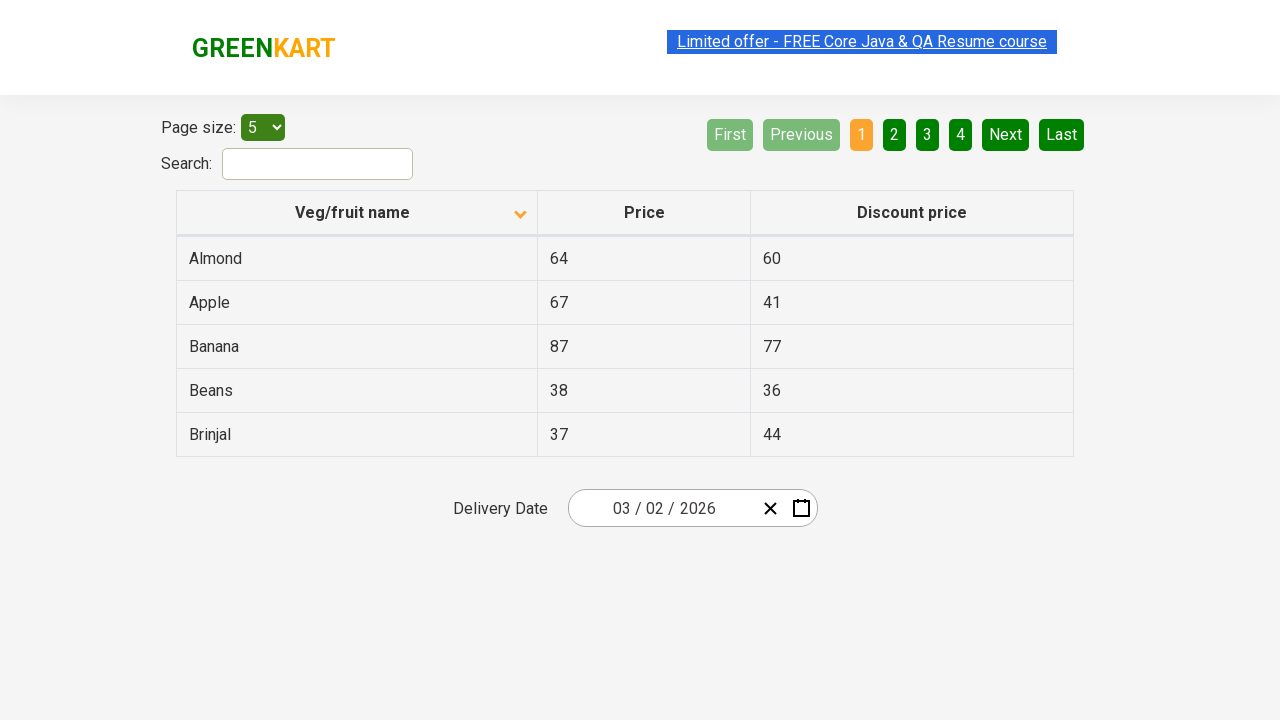

Verified table is sorted alphabetically
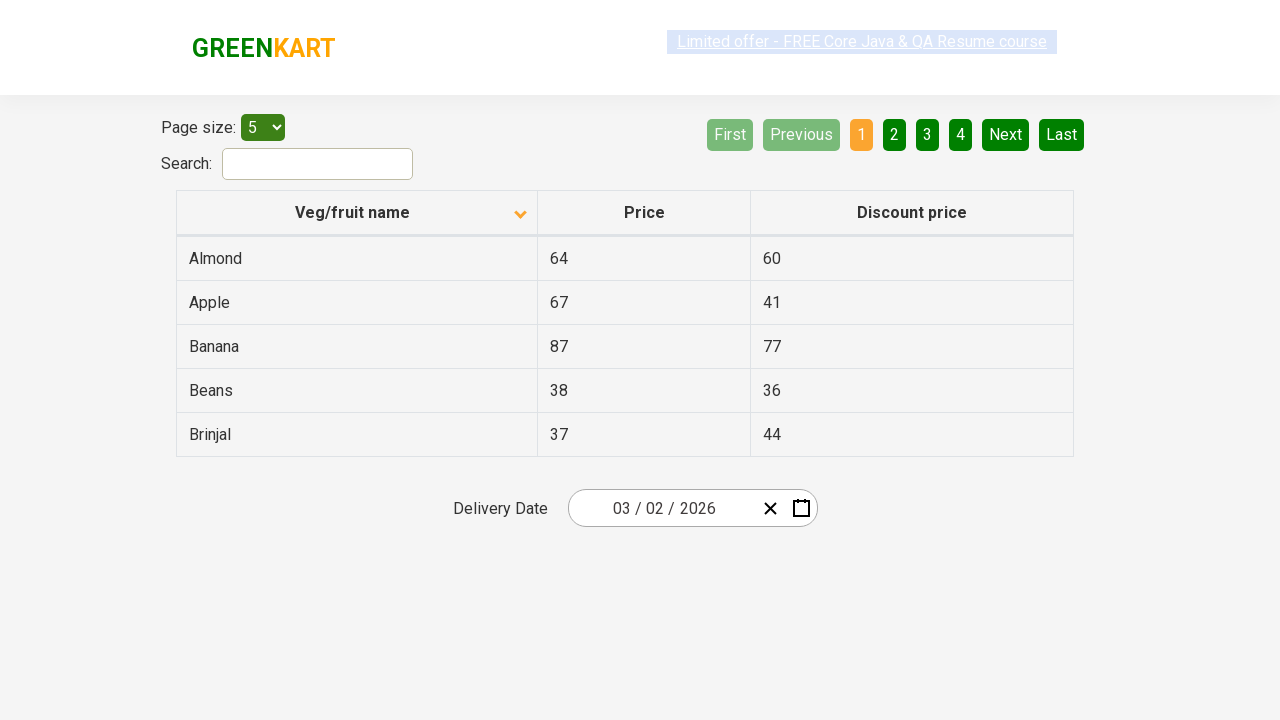

Retrieved 5 items from current page for Rice search
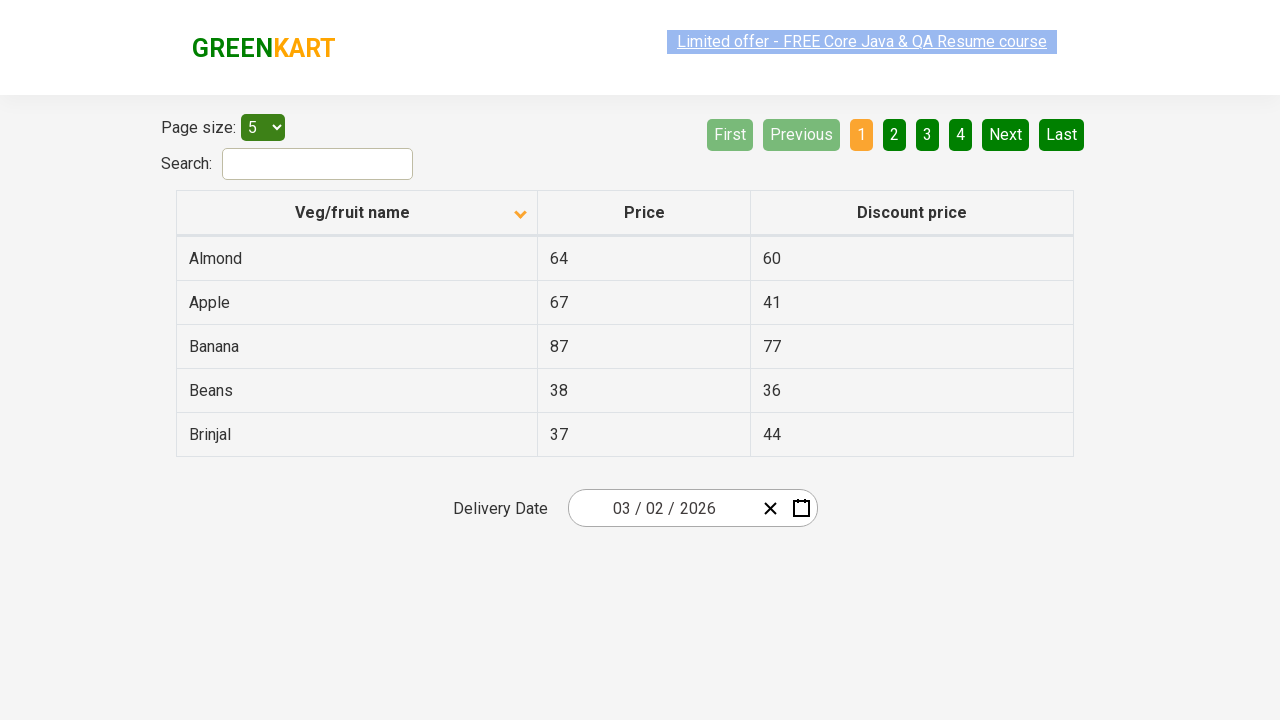

Clicked Next button to navigate to page 2 at (1006, 134) on [aria-label='Next']
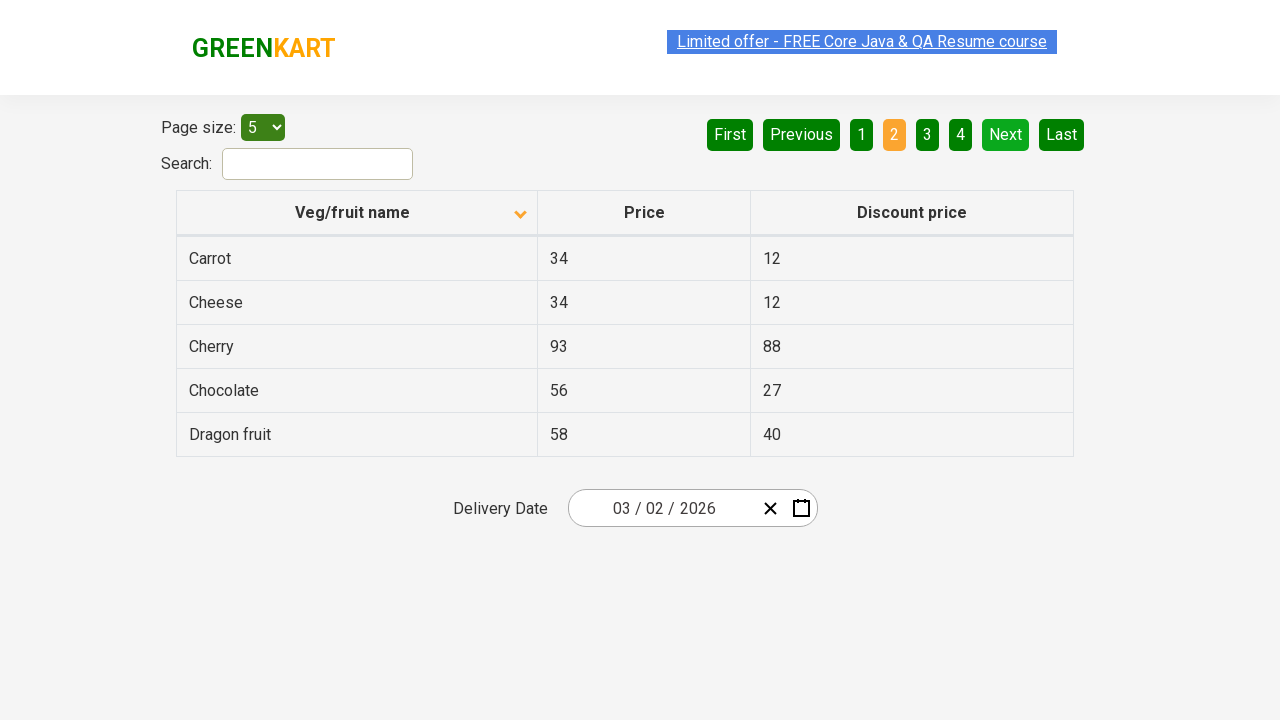

Waited for page transition animation to complete
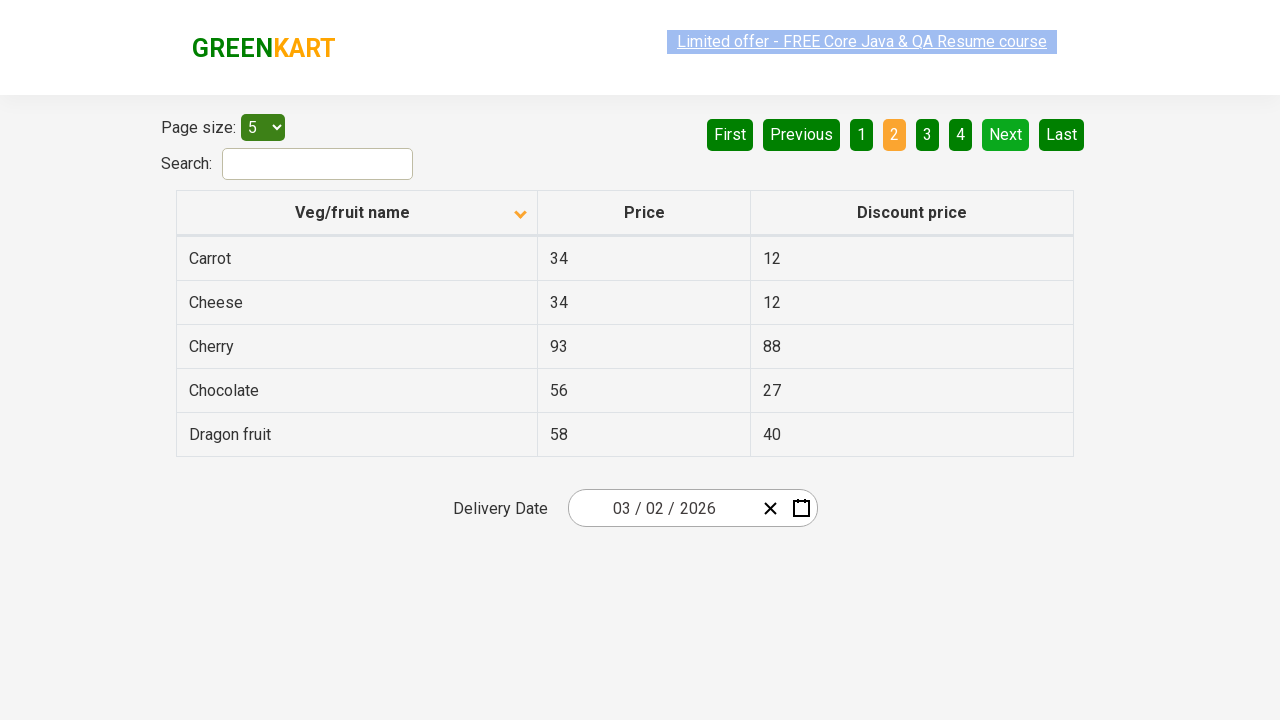

Retrieved 5 items from current page for Rice search
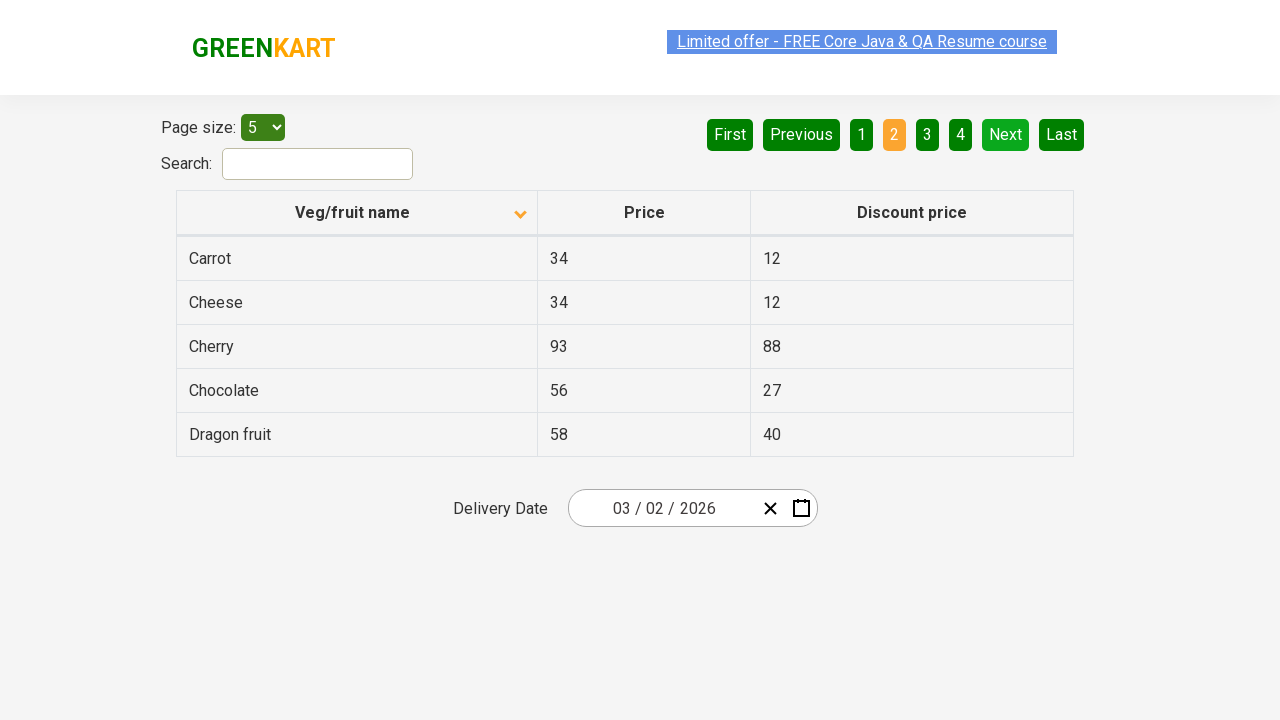

Clicked Next button to navigate to page 3 at (1006, 134) on [aria-label='Next']
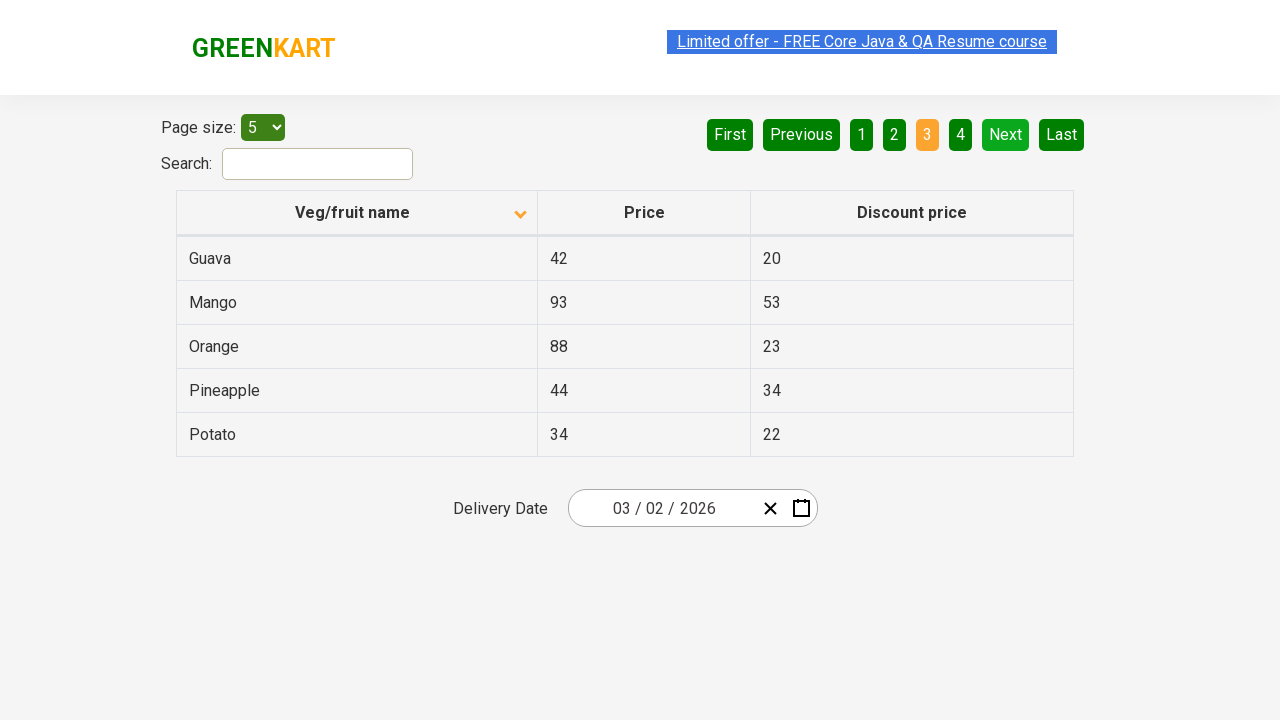

Waited for page transition animation to complete
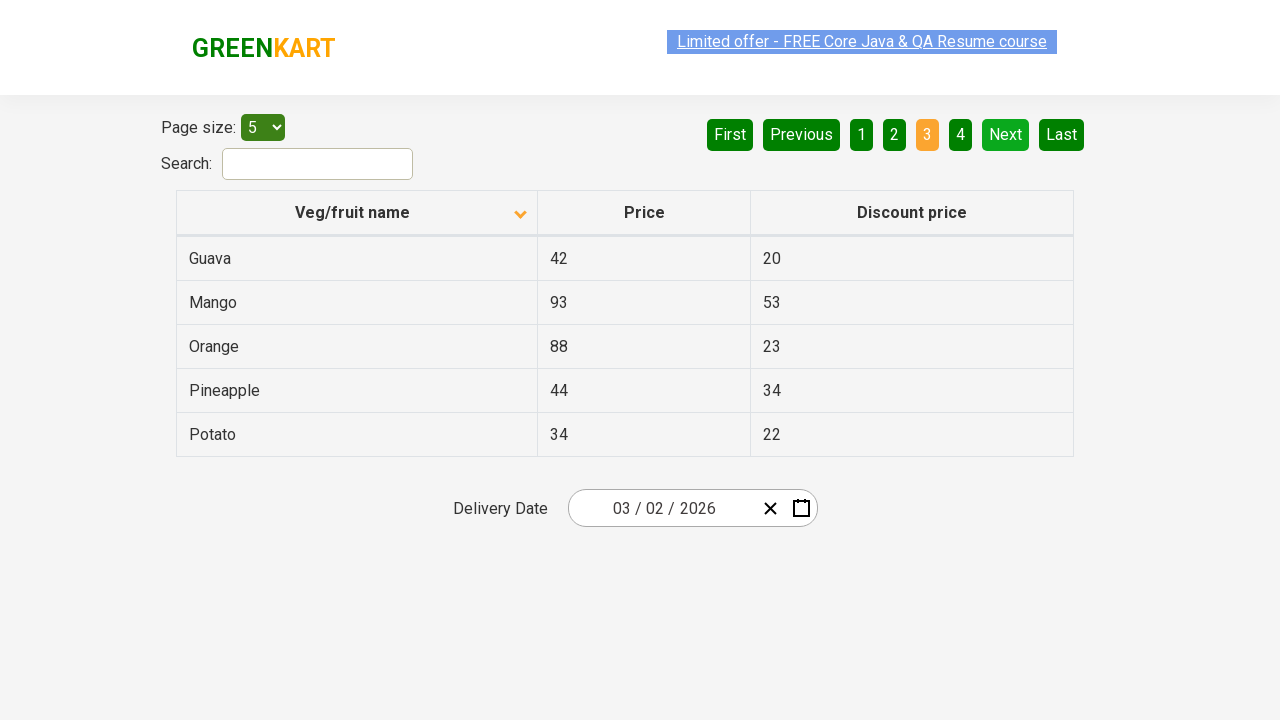

Retrieved 5 items from current page for Rice search
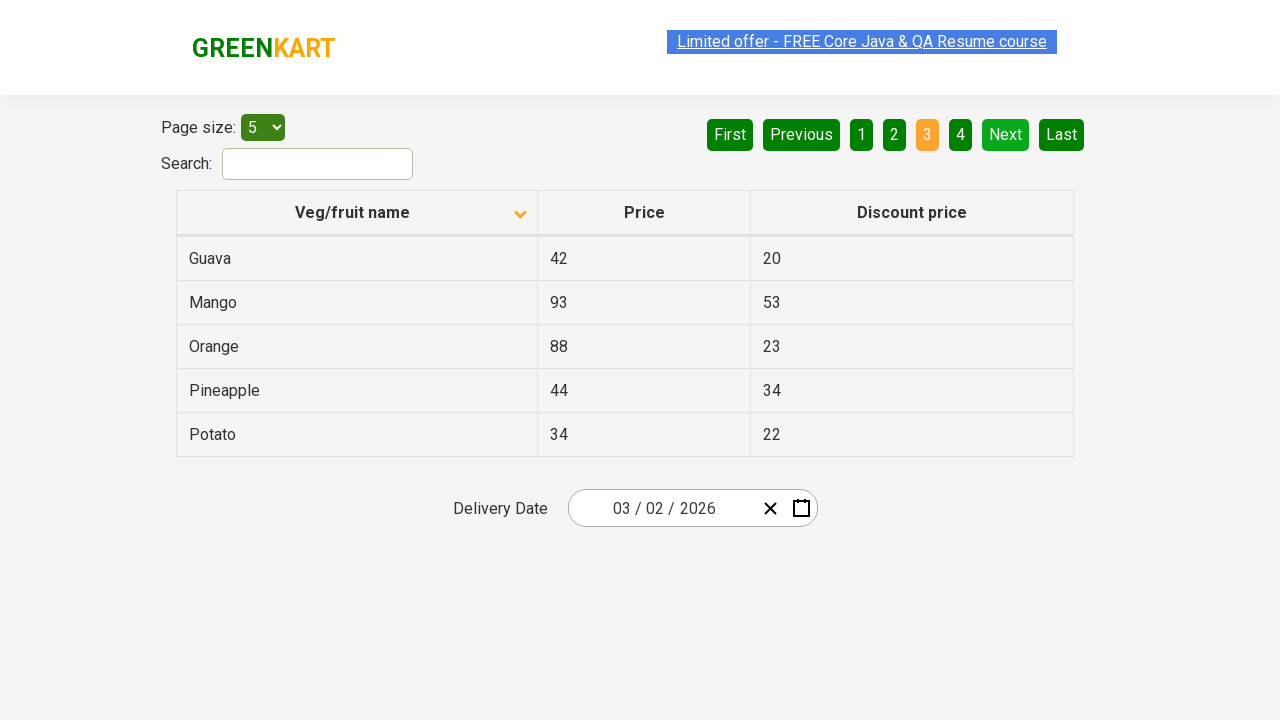

Clicked Next button to navigate to page 4 at (1006, 134) on [aria-label='Next']
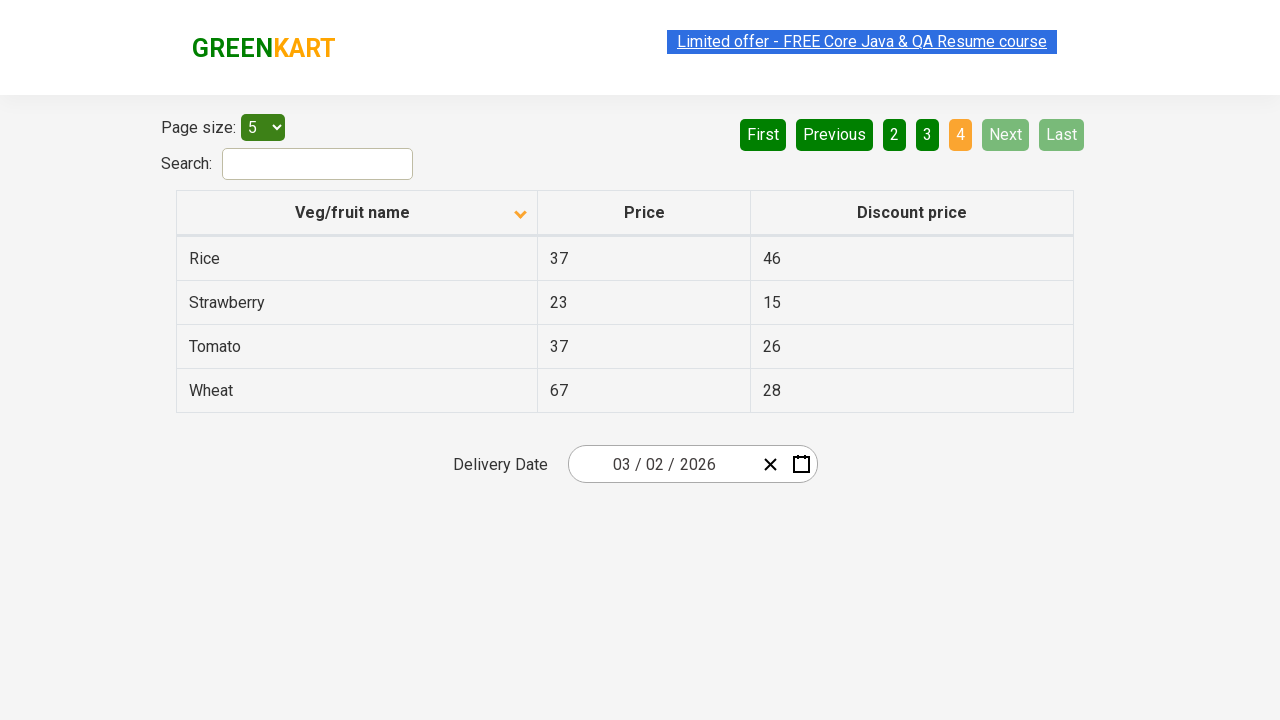

Waited for page transition animation to complete
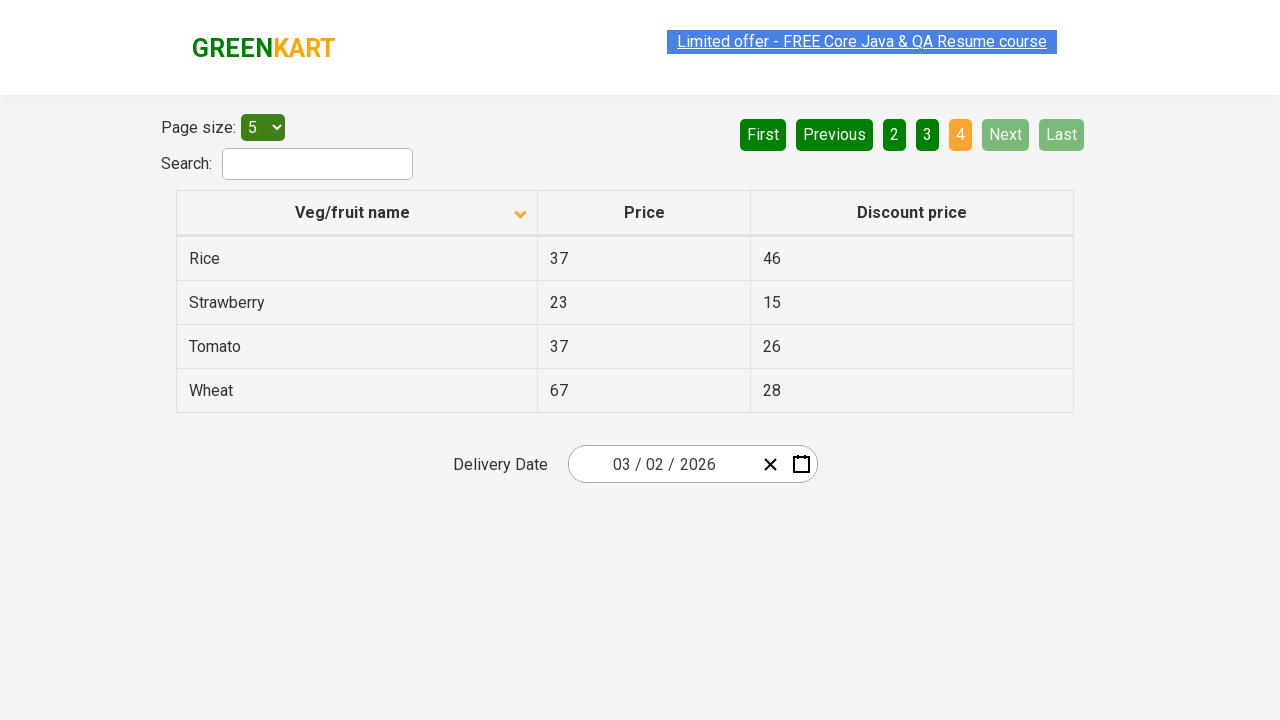

Retrieved 4 items from current page for Rice search
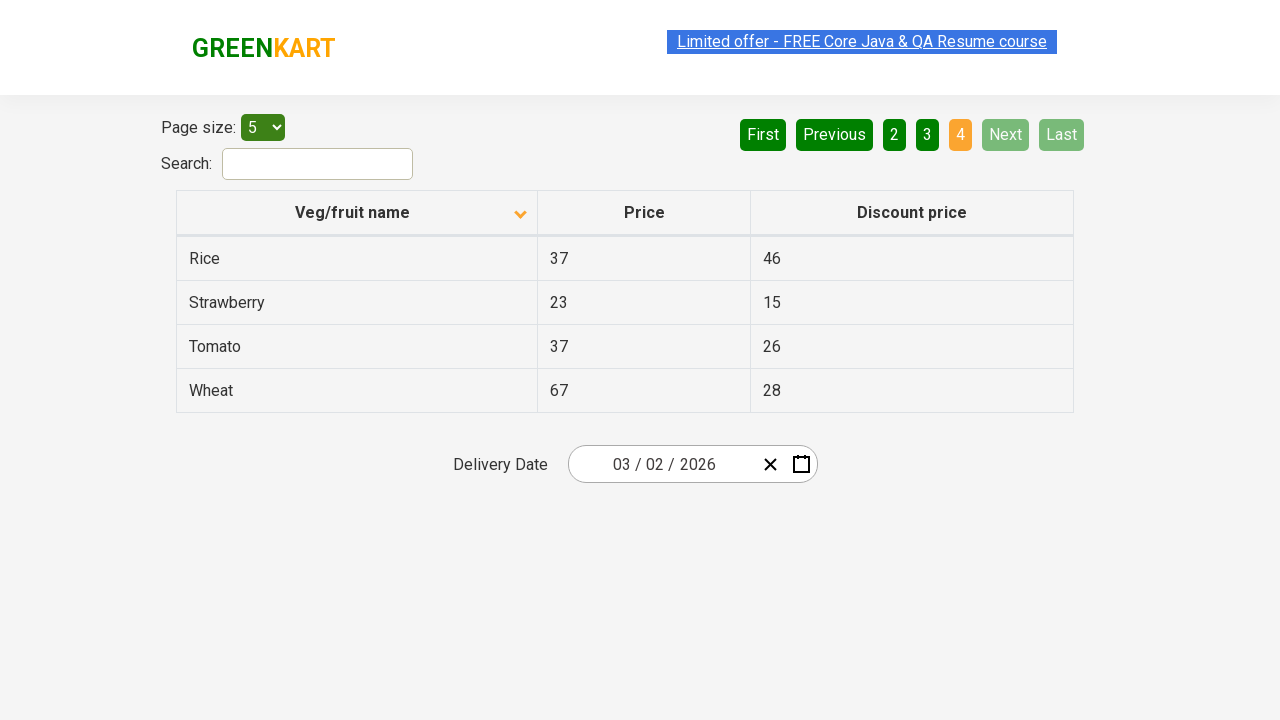

Found 1 Rice item(s) on current page
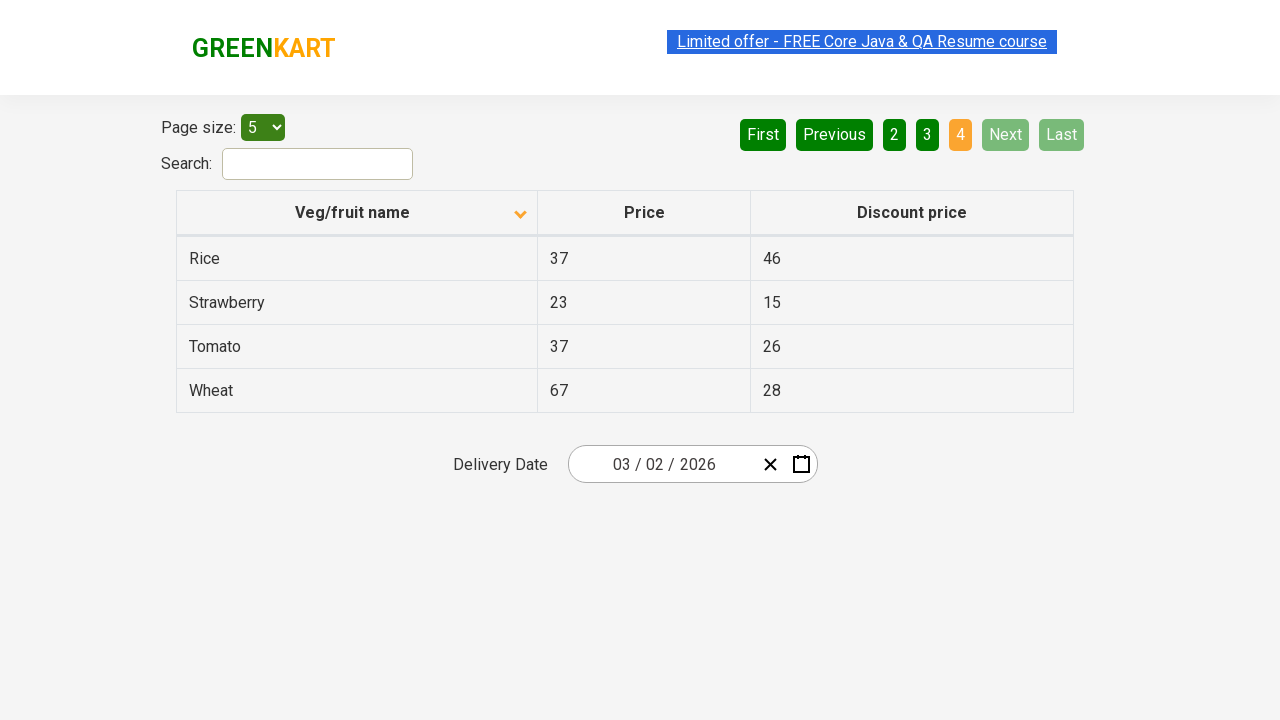

Verified at least one Rice item was found in the table
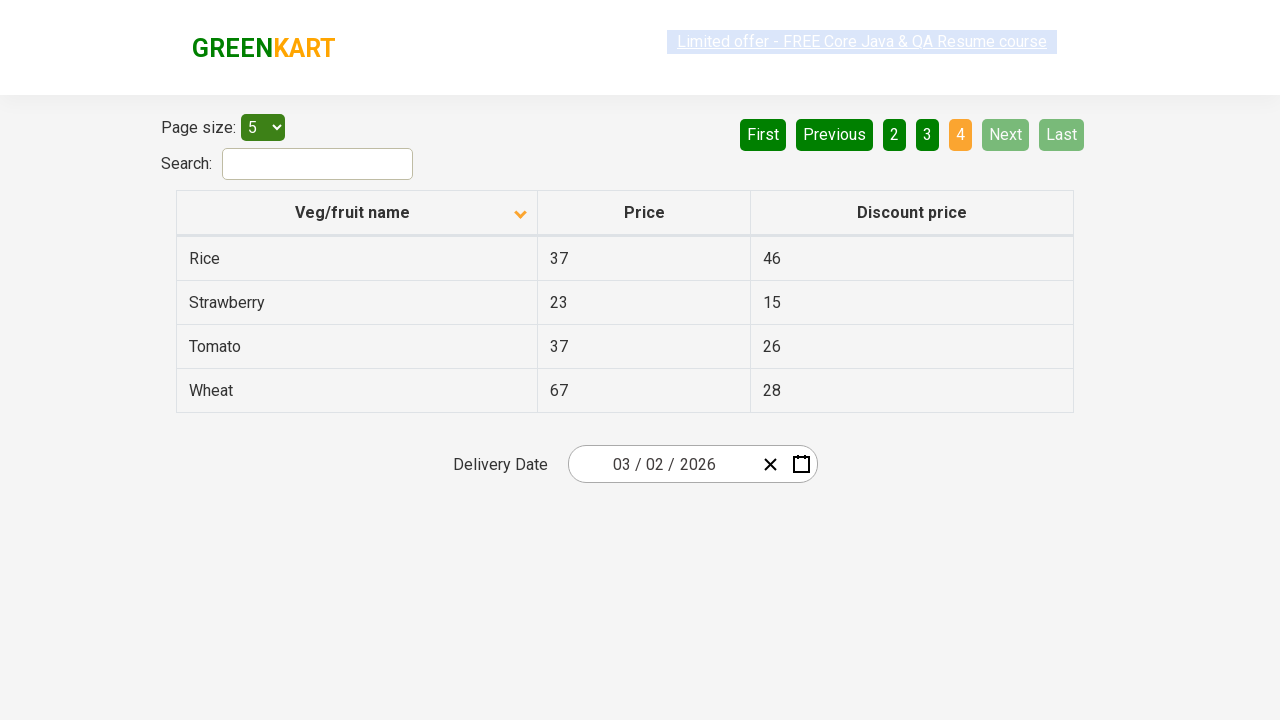

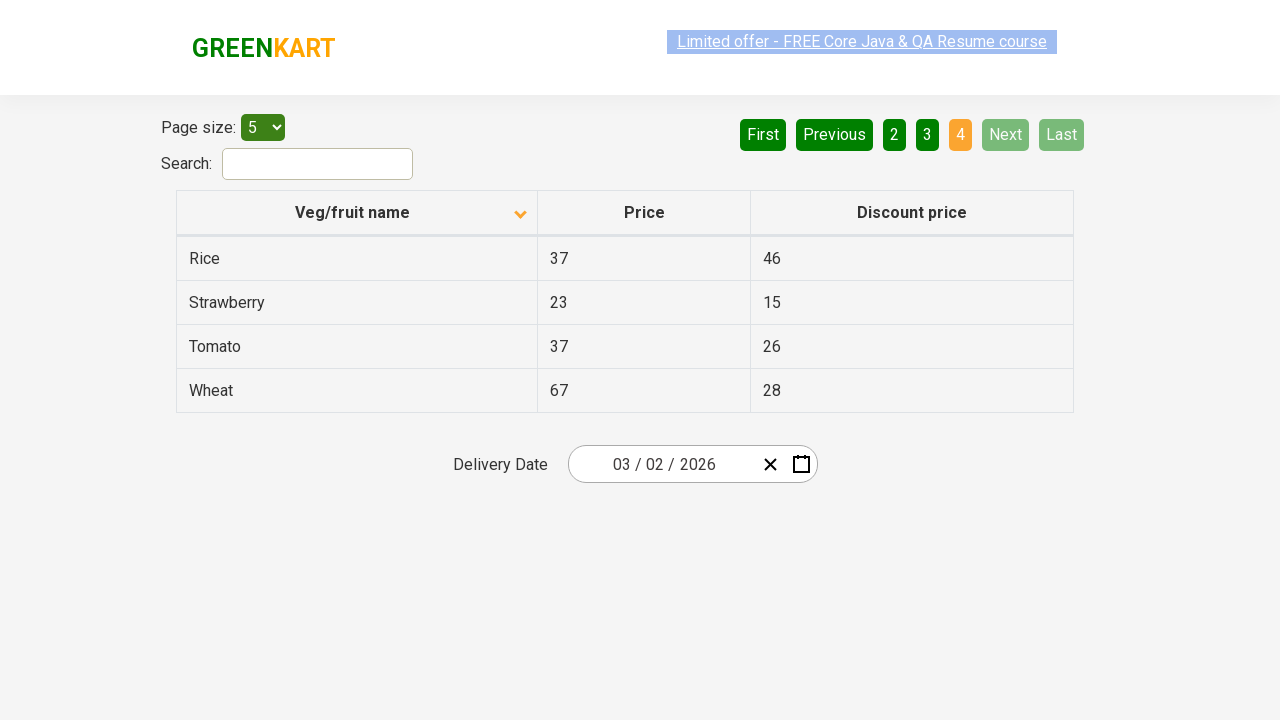